Tests dropdown selection functionality on a registration form by selecting a skill option

Starting URL: https://demo.automationtesting.in/Register.html

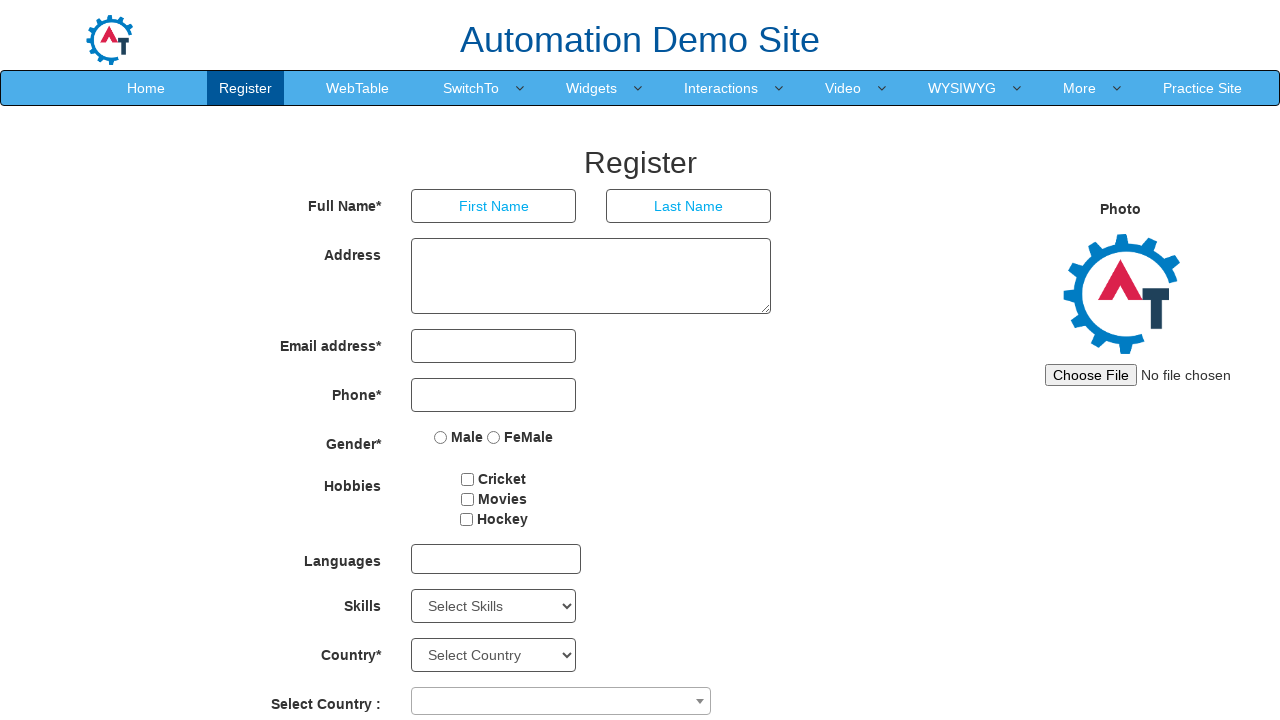

Selected 'Android' option from Skills dropdown on [id='Skills']
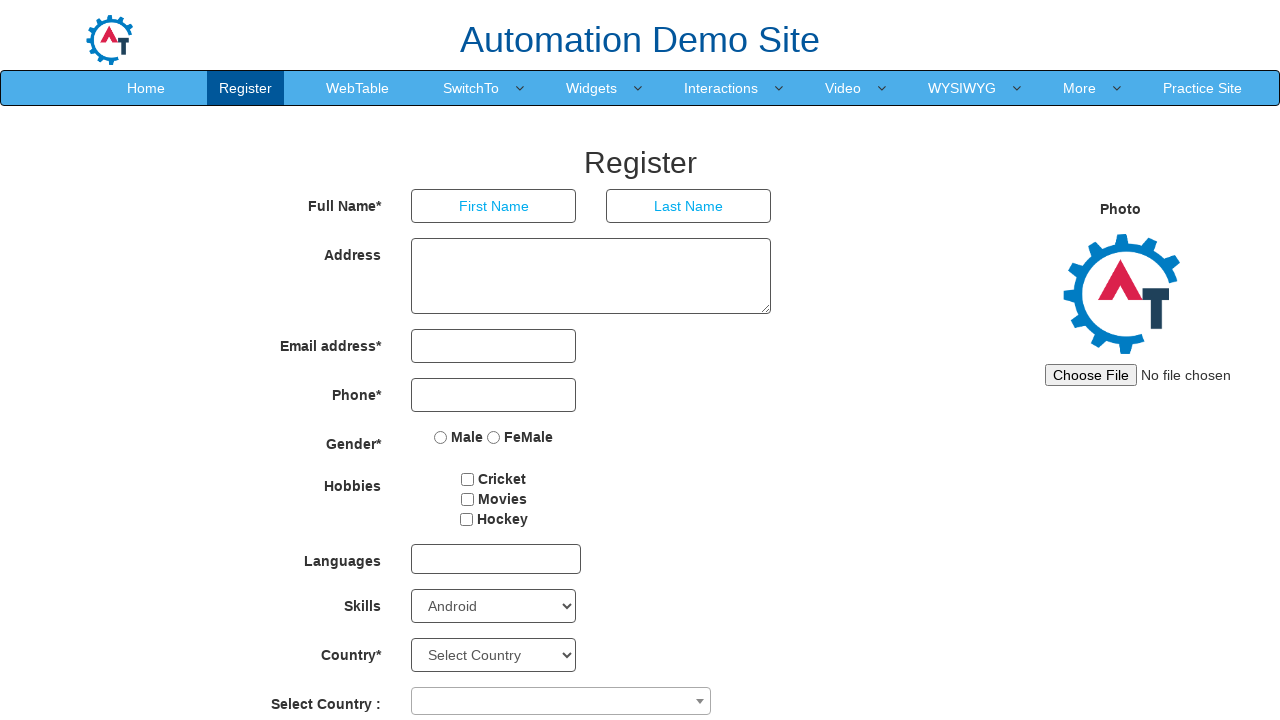

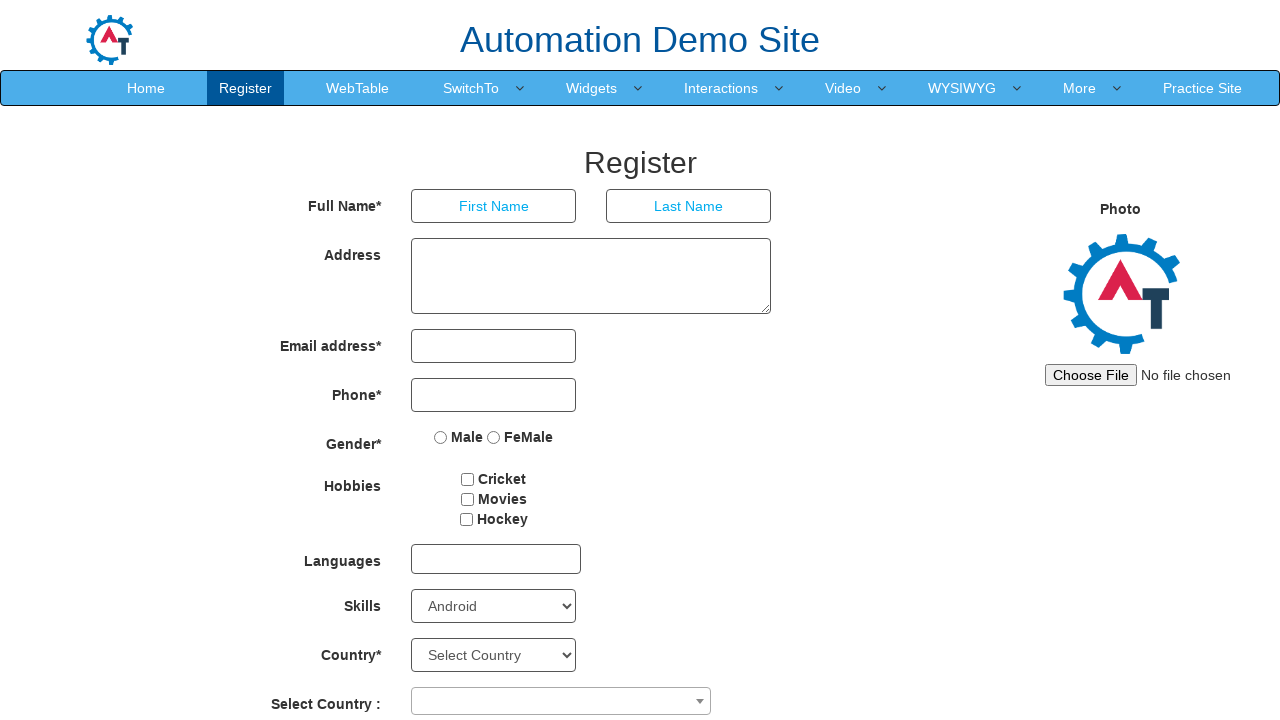